Tests a slow online calculator by setting a 45-second calculation delay, performing the addition 7 + 8, and verifying the result equals 15.

Starting URL: https://bonigarcia.dev/selenium-webdriver-java/slow-calculator.html

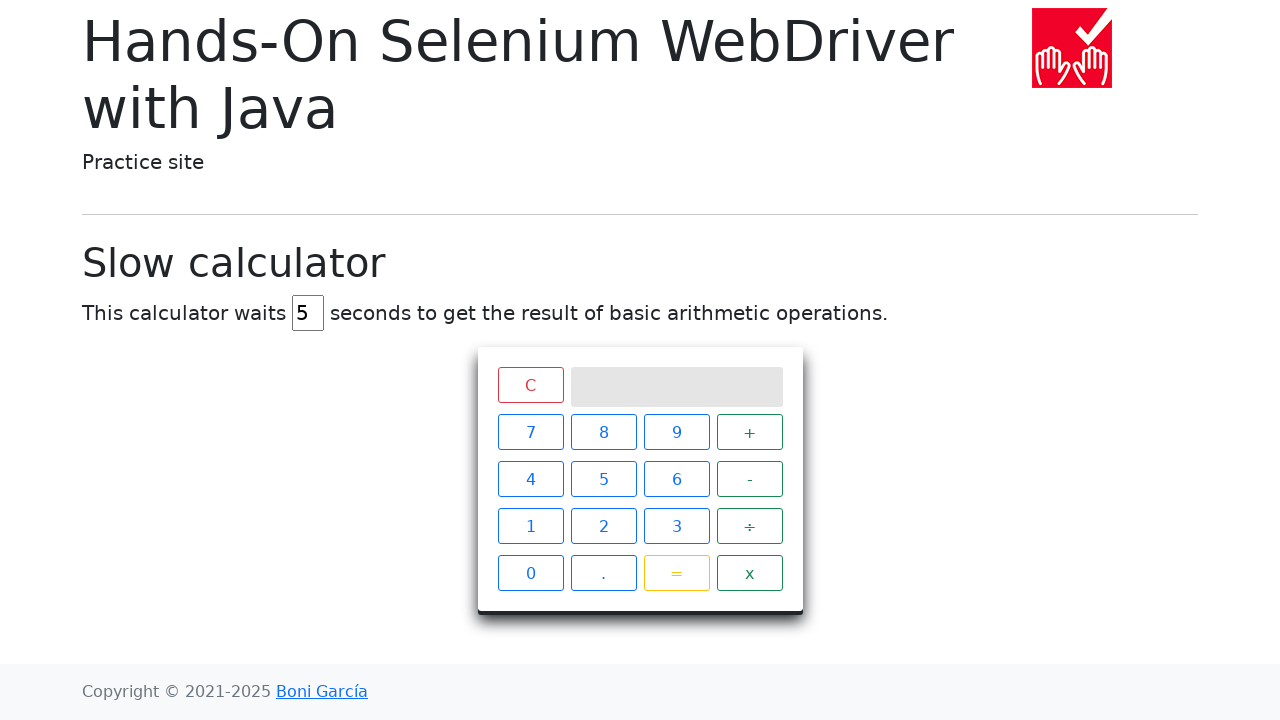

Navigated to slow calculator page
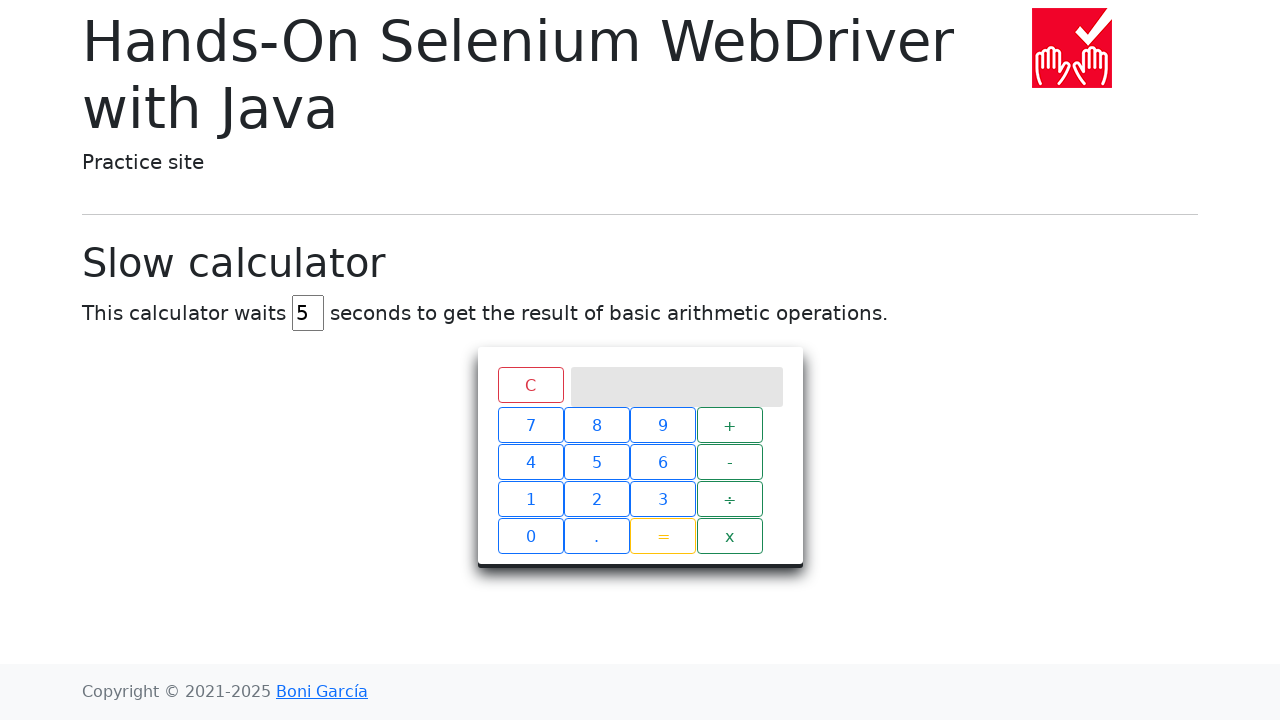

Cleared delay field on #delay
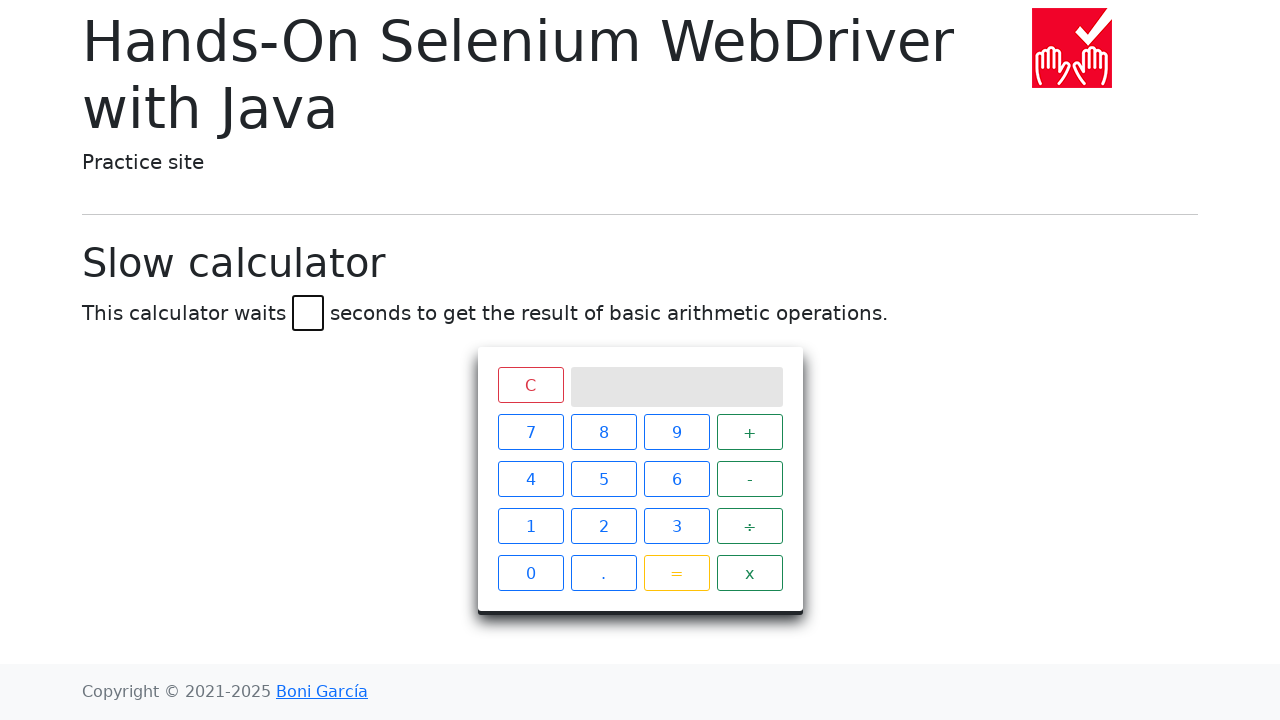

Set calculation delay to 45 seconds on #delay
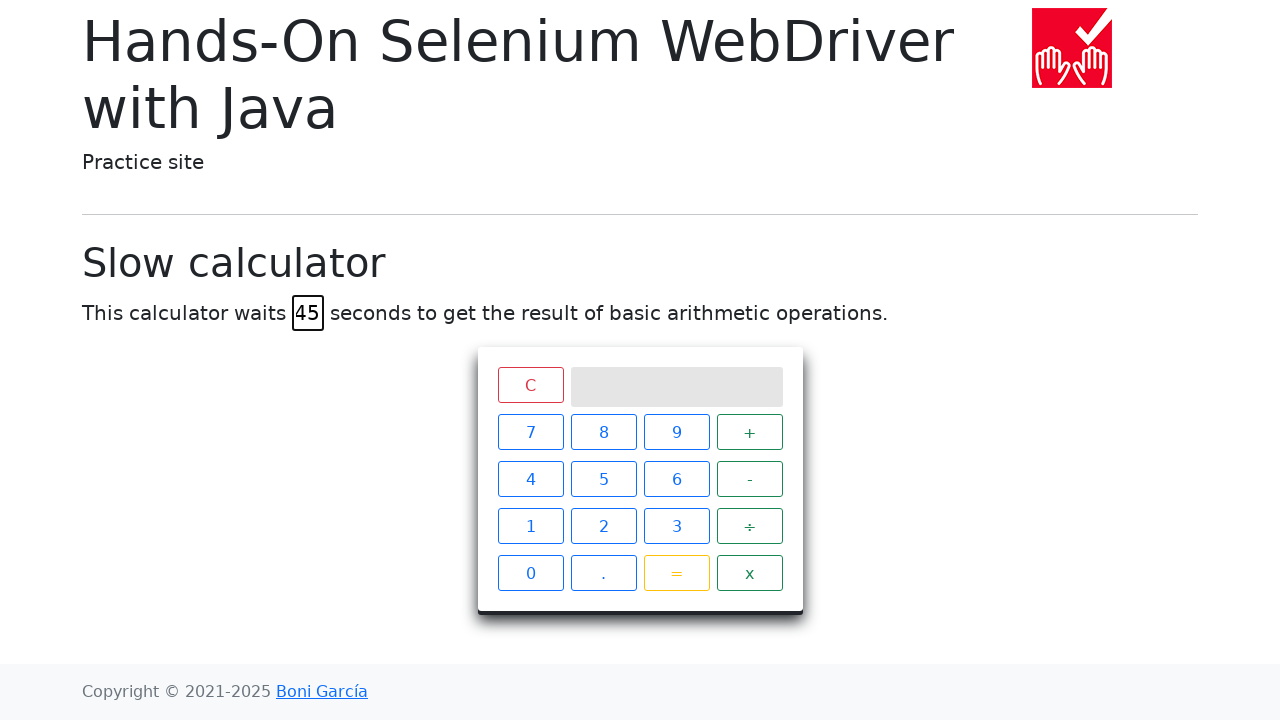

Clicked calculator button 7 at (530, 432) on xpath=//span[text()='7']
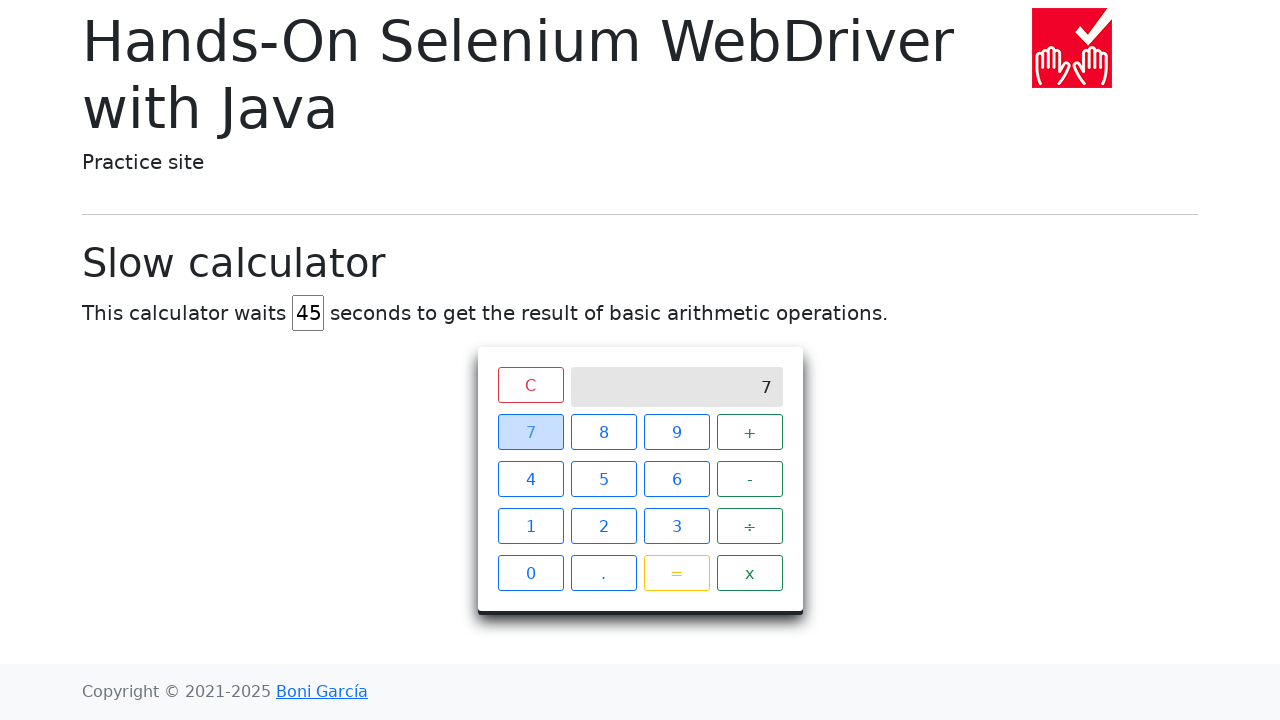

Clicked calculator button + at (750, 432) on xpath=//span[text()='+']
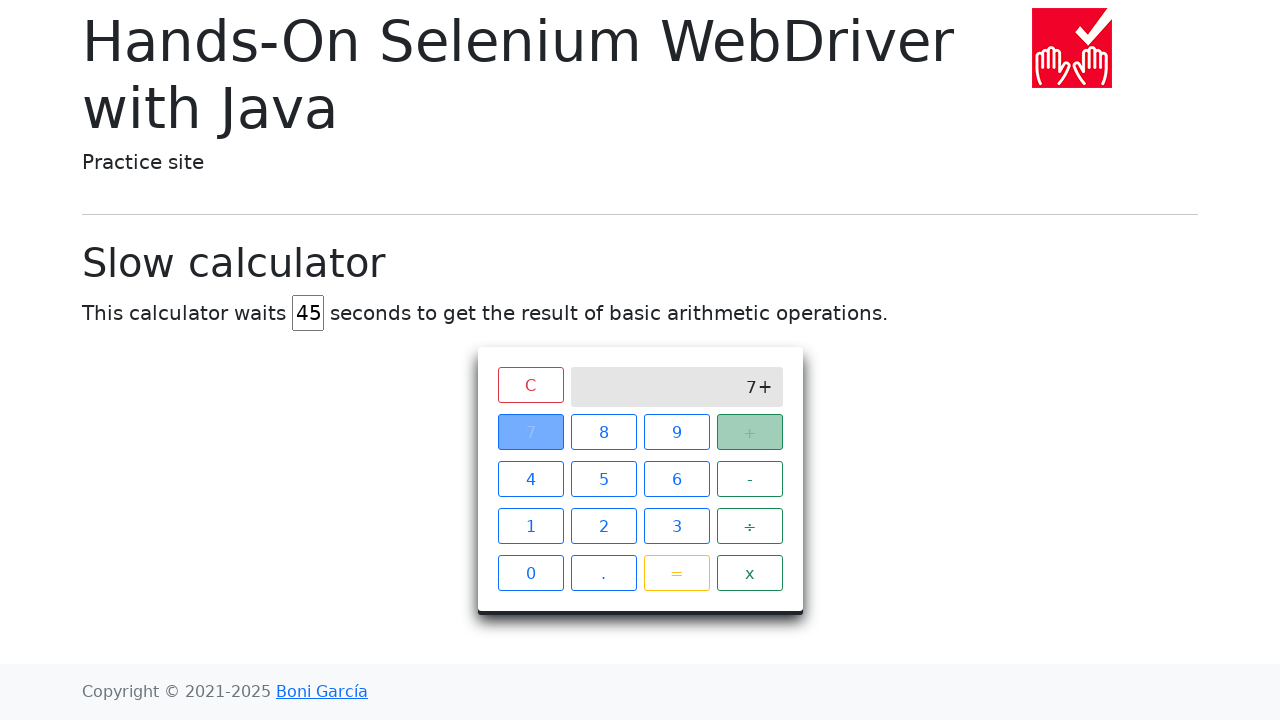

Clicked calculator button 8 at (604, 432) on xpath=//span[text()='8']
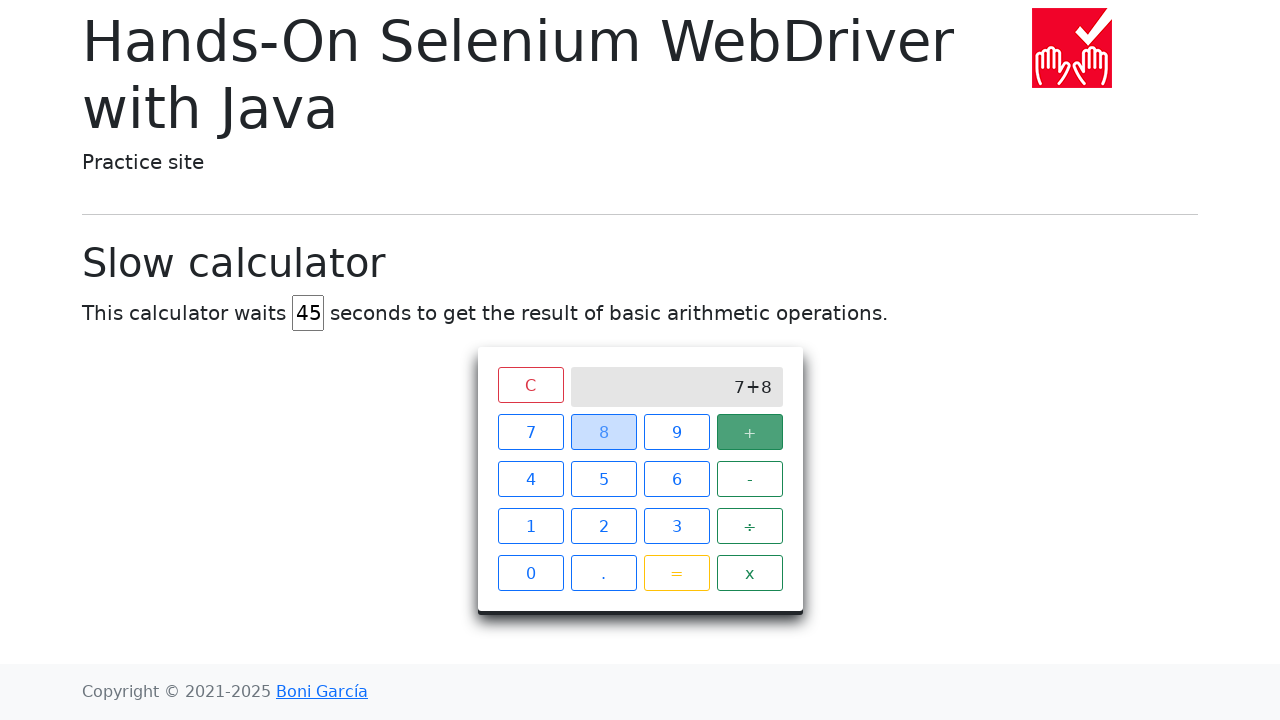

Clicked calculator button = to execute calculation at (676, 573) on xpath=//span[text()='=']
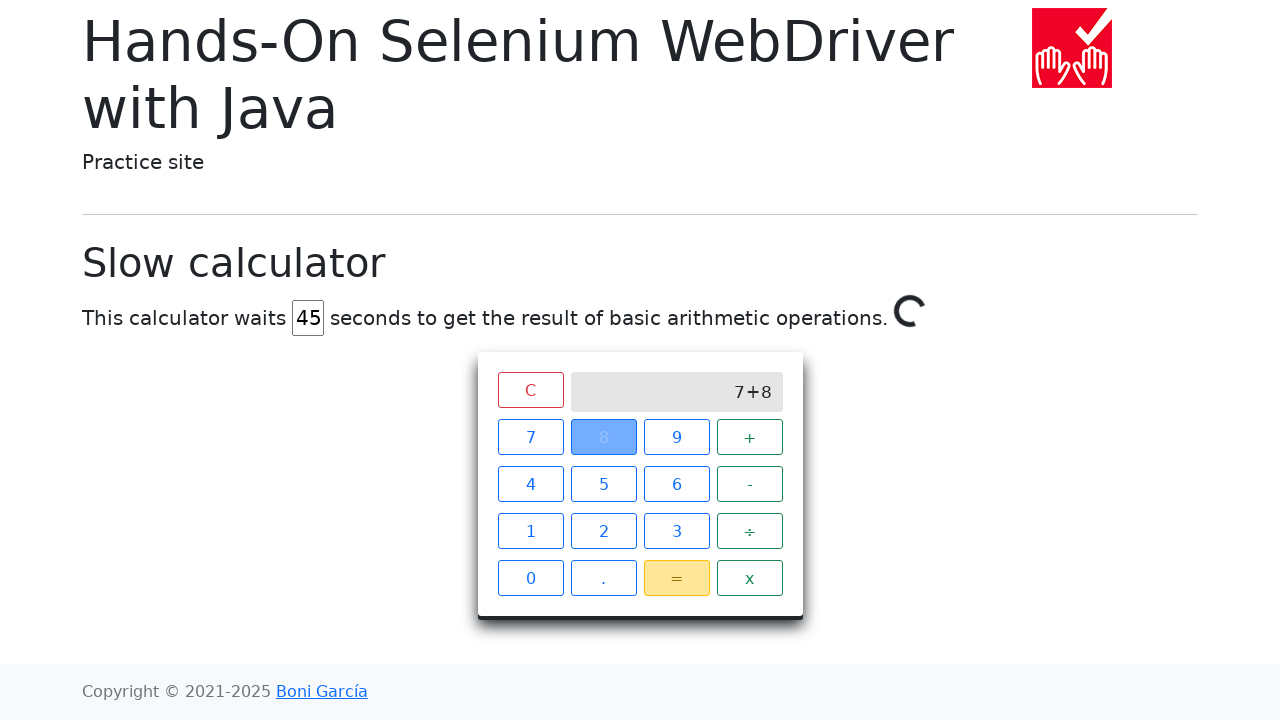

Calculator result of 15 displayed after 45-second delay
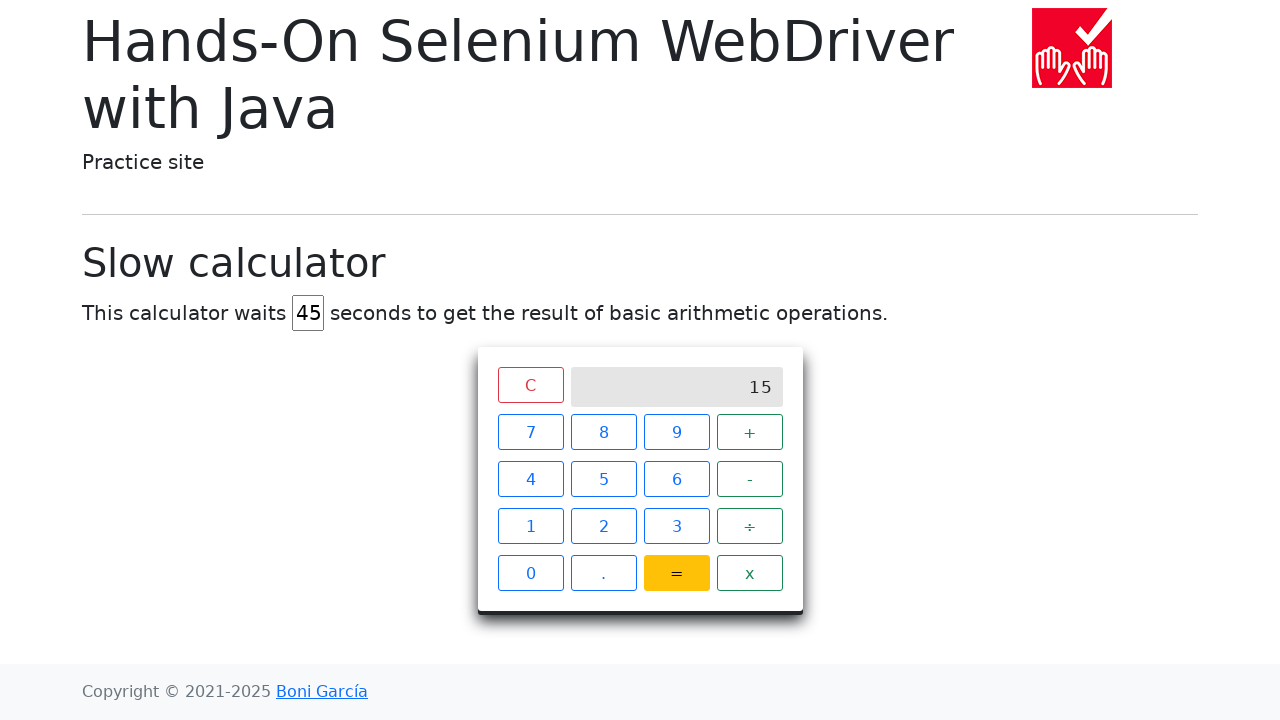

Retrieved calculator result from screen
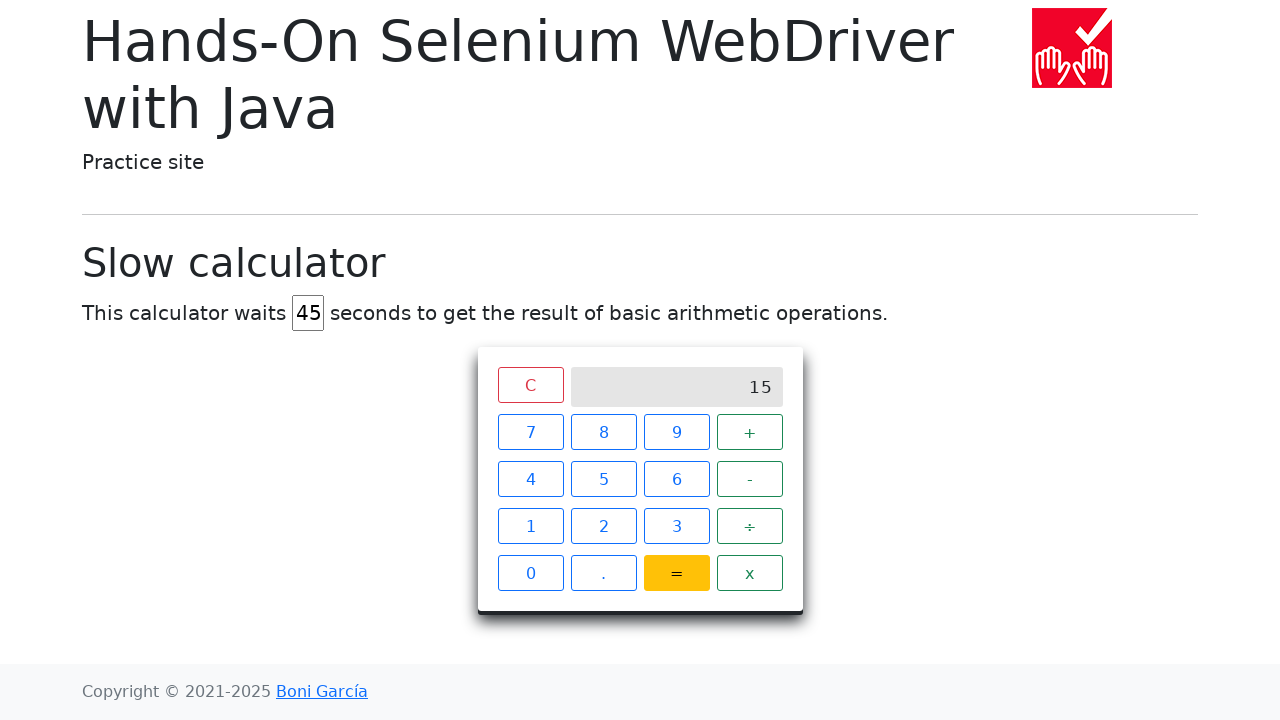

Verified calculation result equals 15
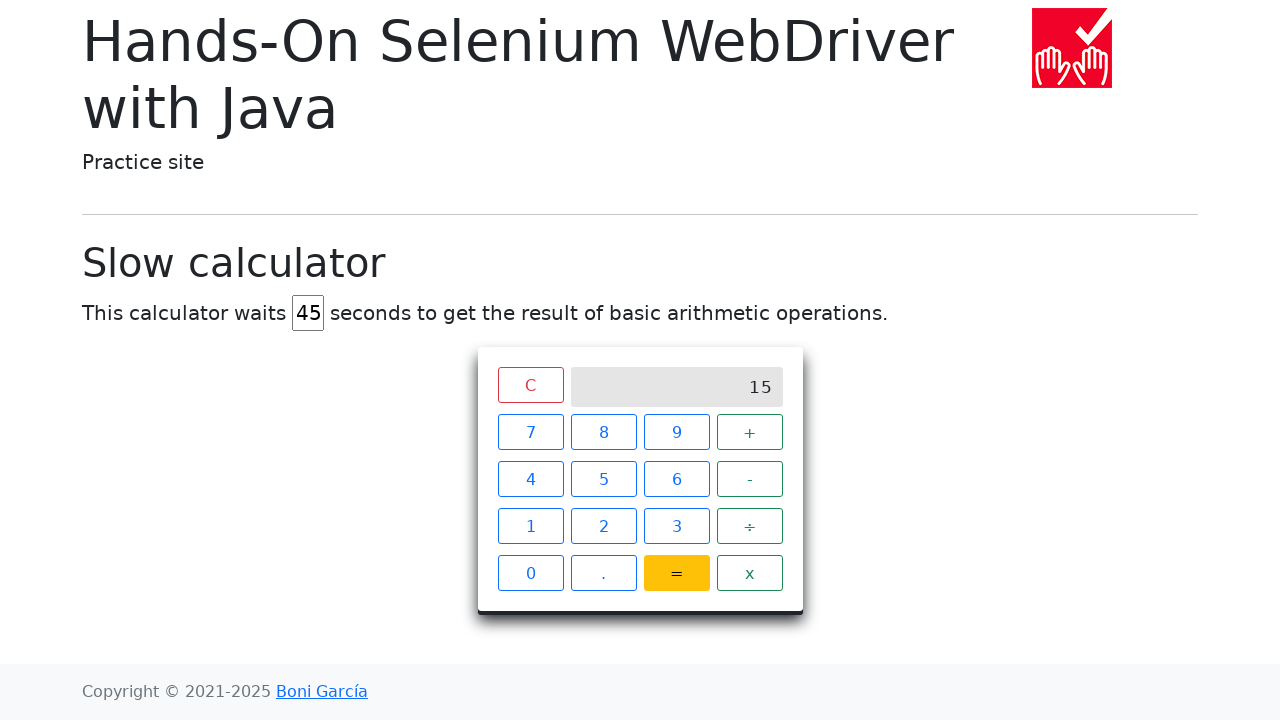

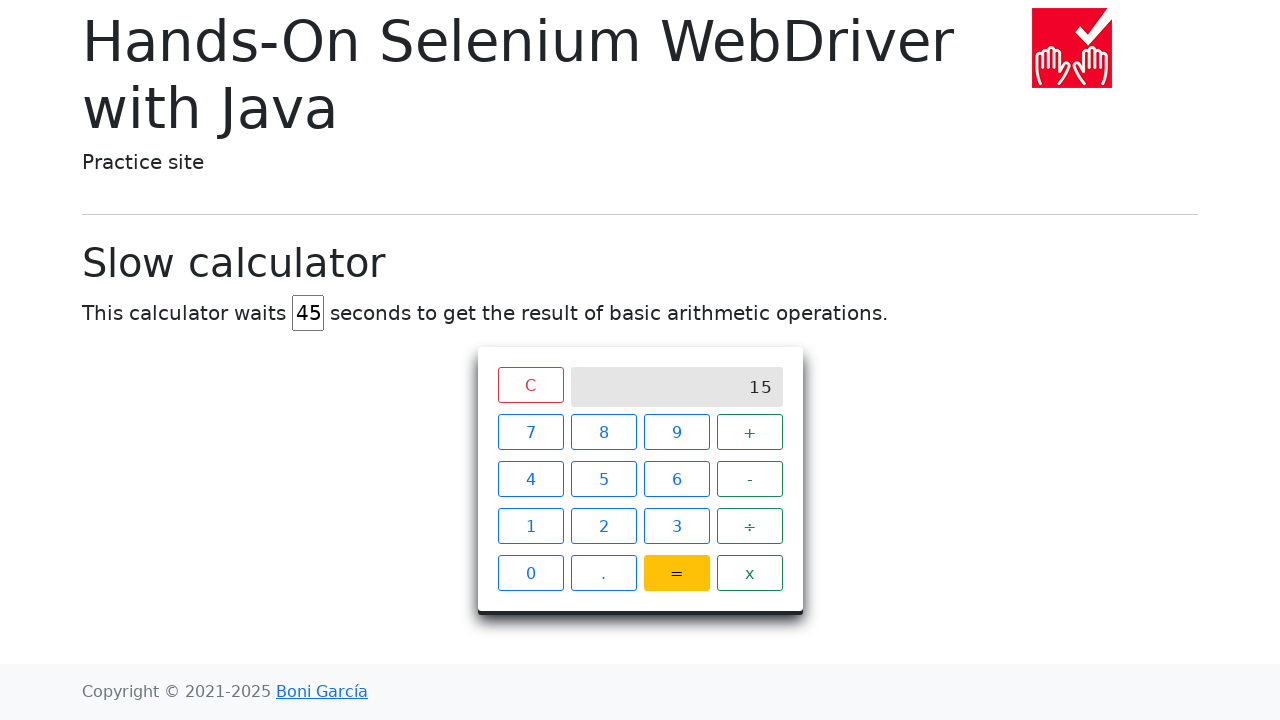